Tests a comprehensive web form including text inputs, password fields, textarea, dropdown menus, checkboxes, radio buttons, color picker, date picker, and range slider, then submits the form.

Starting URL: https://bonigarcia.dev/selenium-webdriver-java/web-form.html

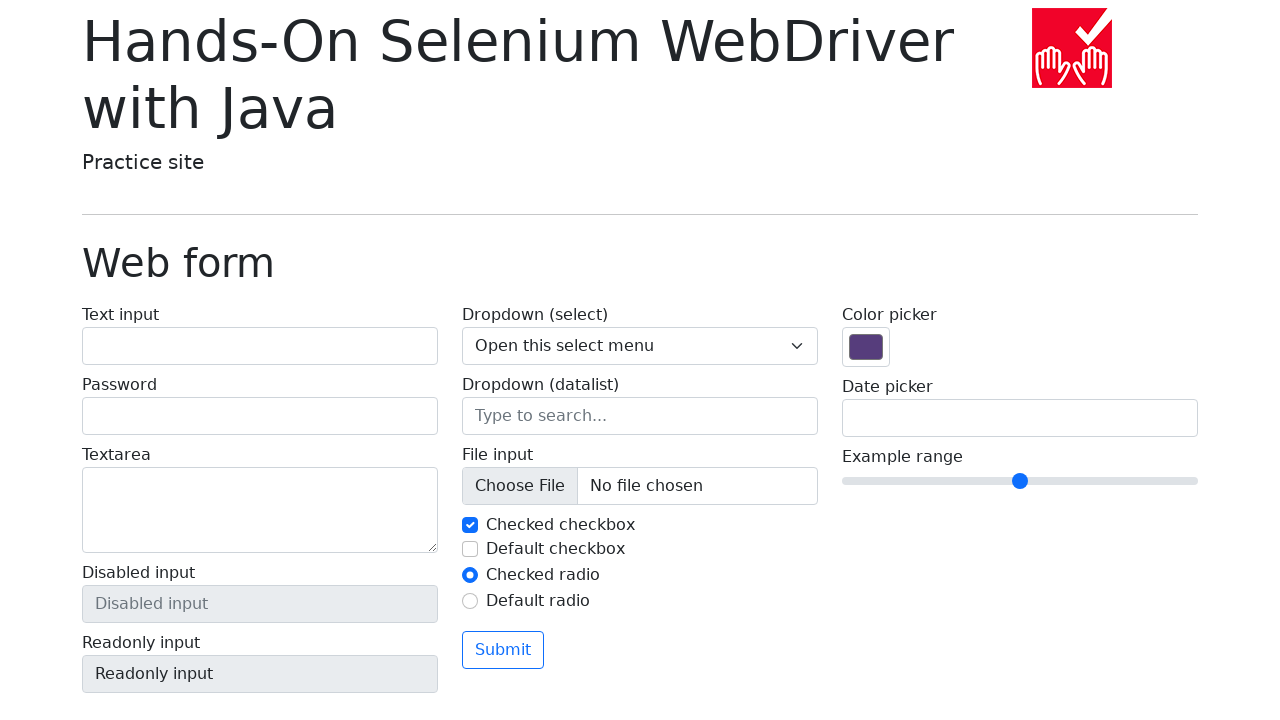

Filled text input with name 'Marcus Thompson' on #my-text-id
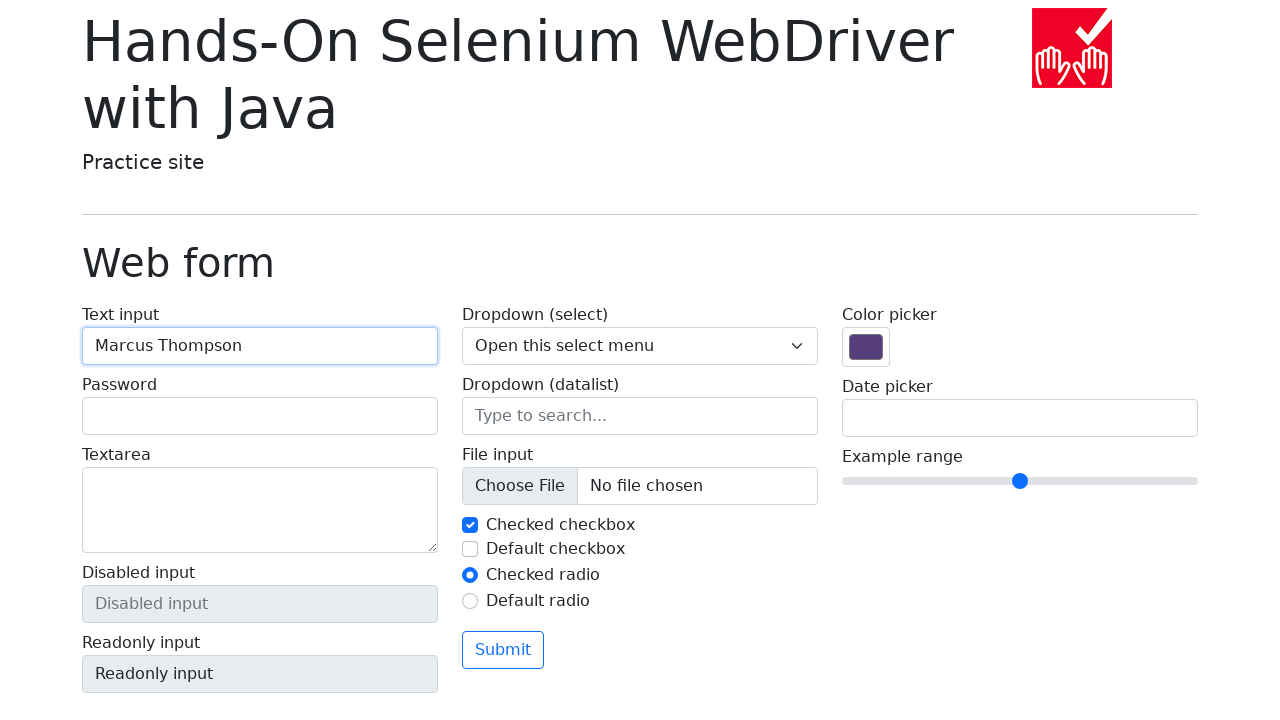

Filled password field with secure password on input[type='password']
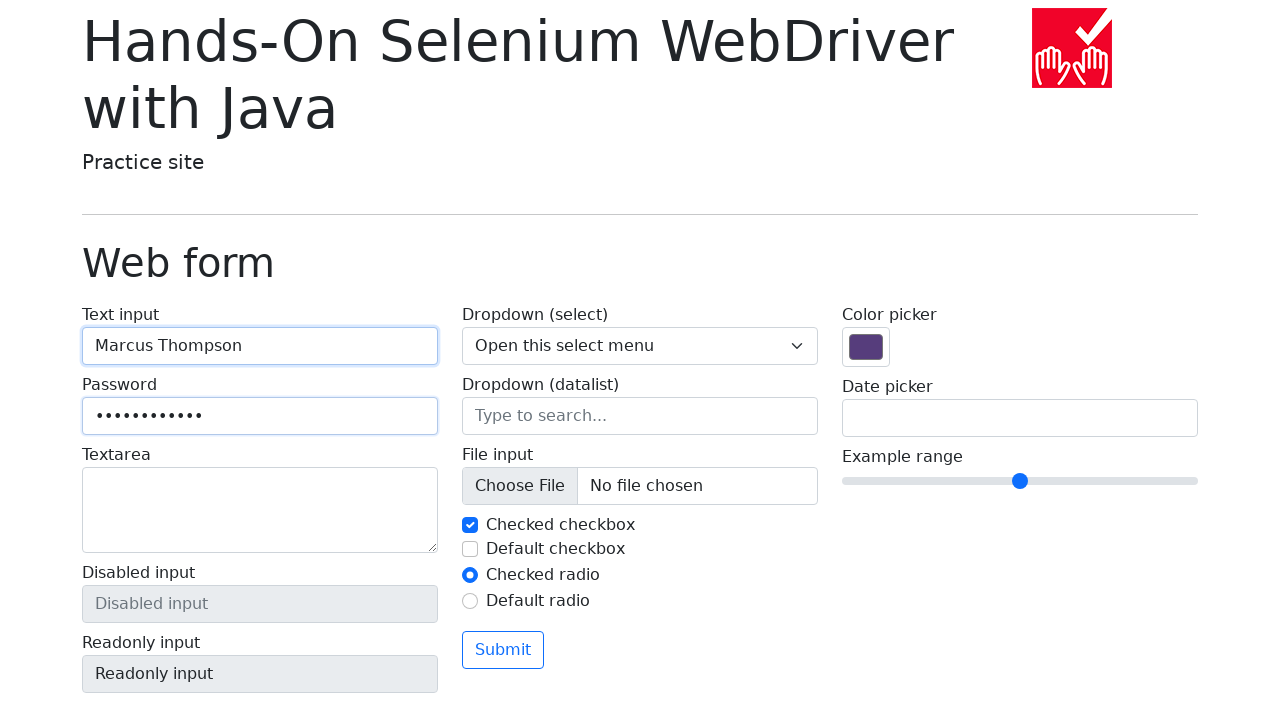

Filled textarea with sample text on textarea
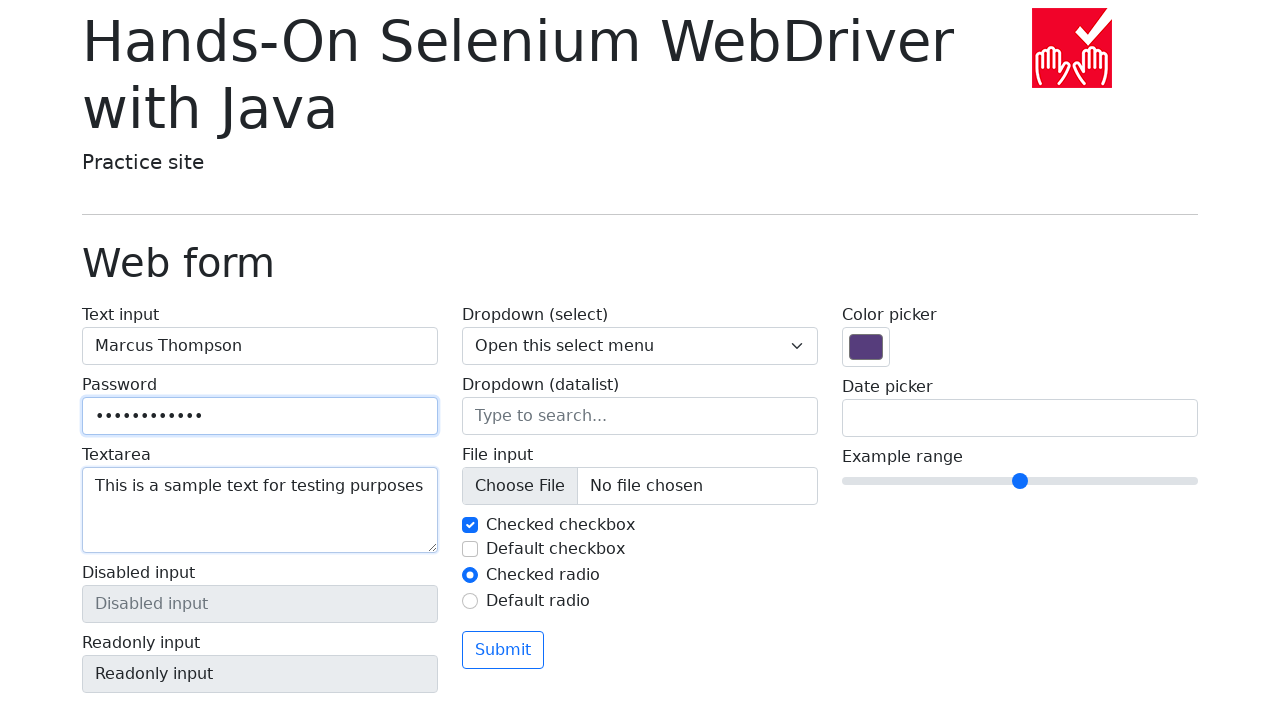

Selected option 1 from dropdown menu on select[name='my-select']
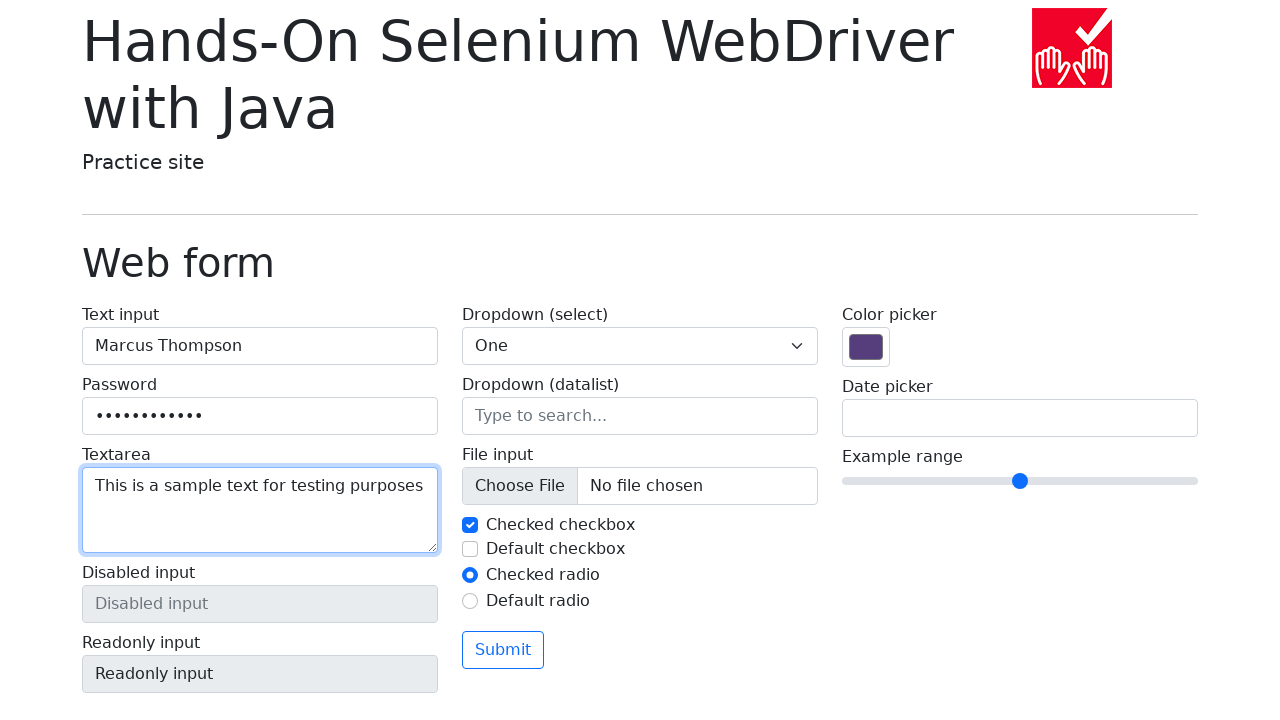

Selected option 2 from dropdown menu on select[name='my-select']
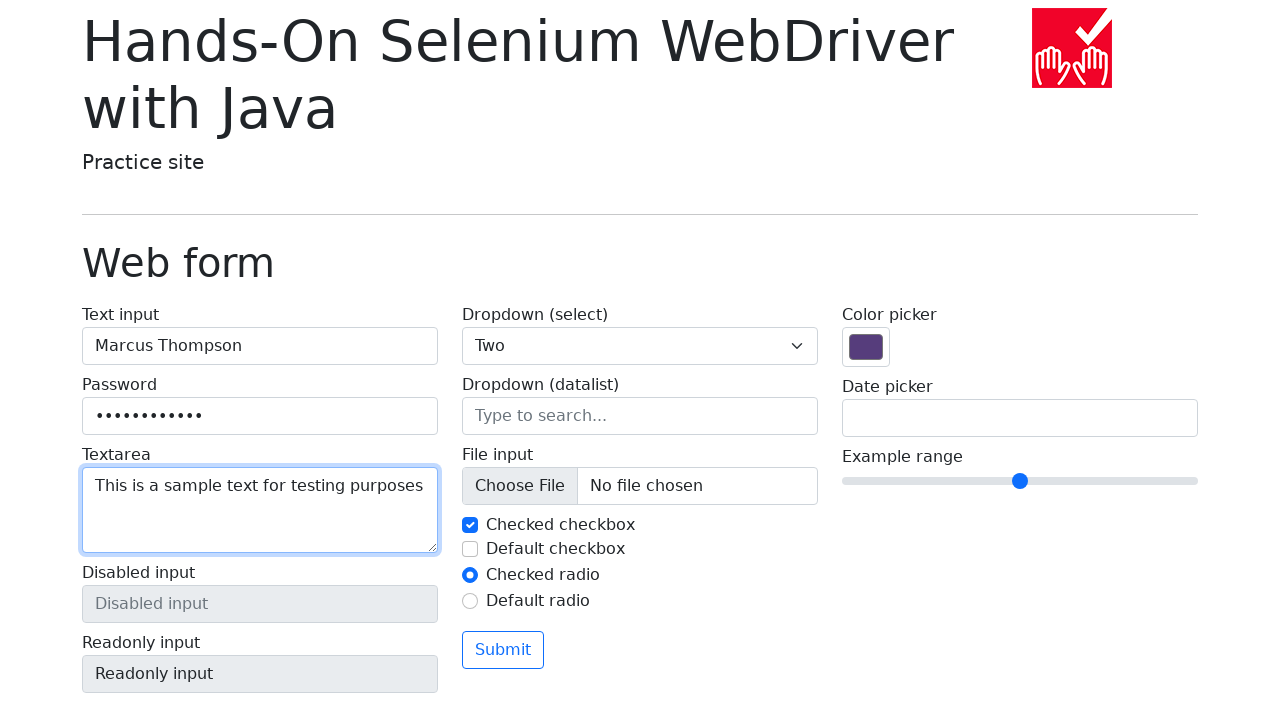

Selected option 3 from dropdown menu on select[name='my-select']
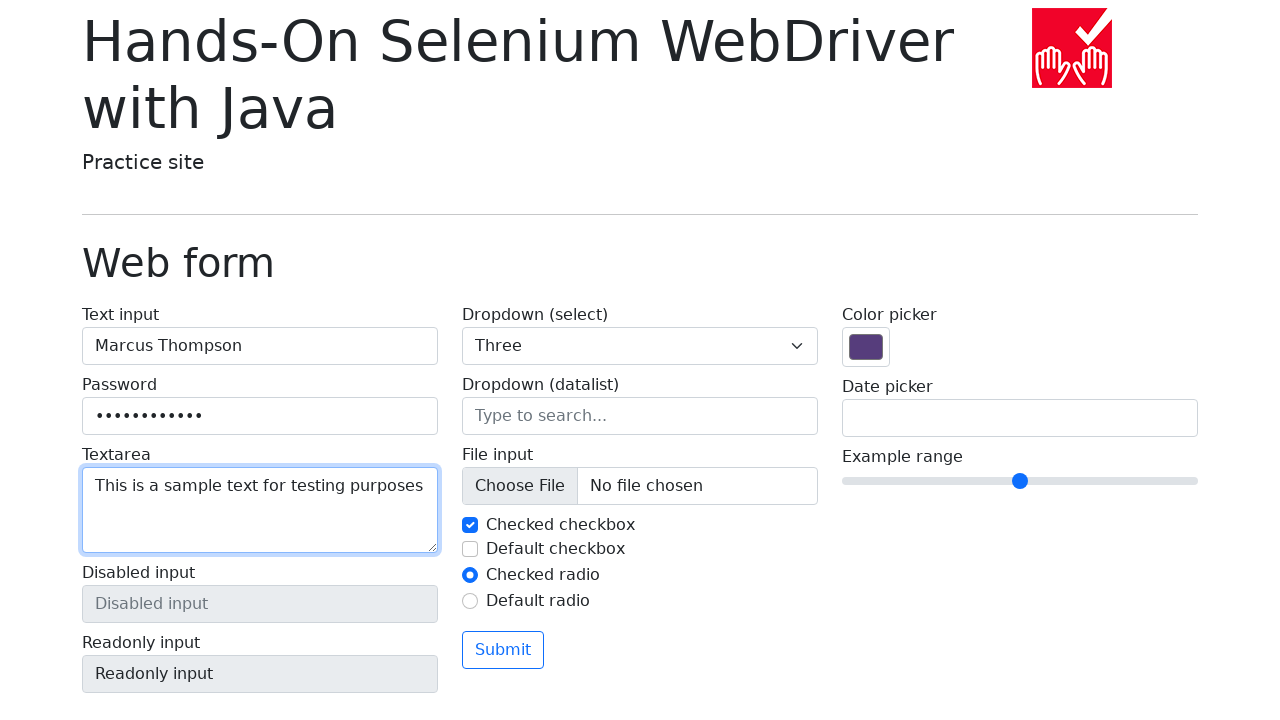

Clicked on datalist input field at (640, 416) on input[name='my-datalist']
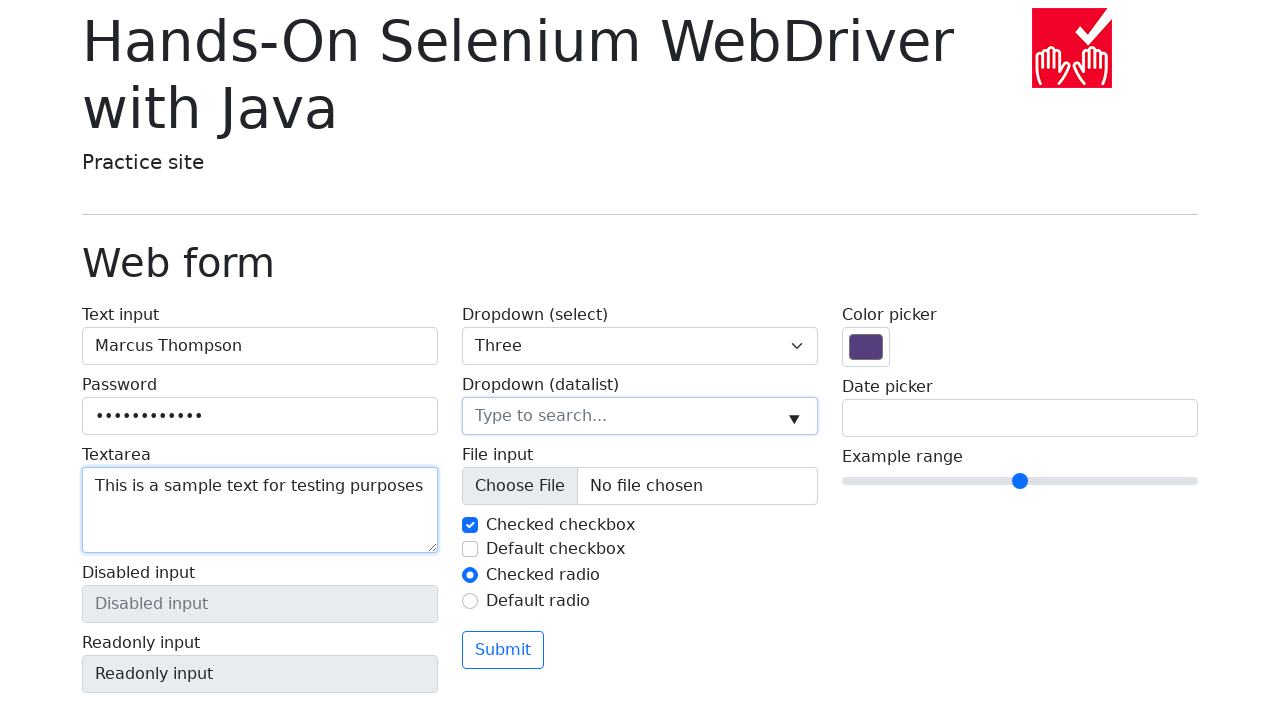

Filled datalist input with 'San Francisco' on input[name='my-datalist']
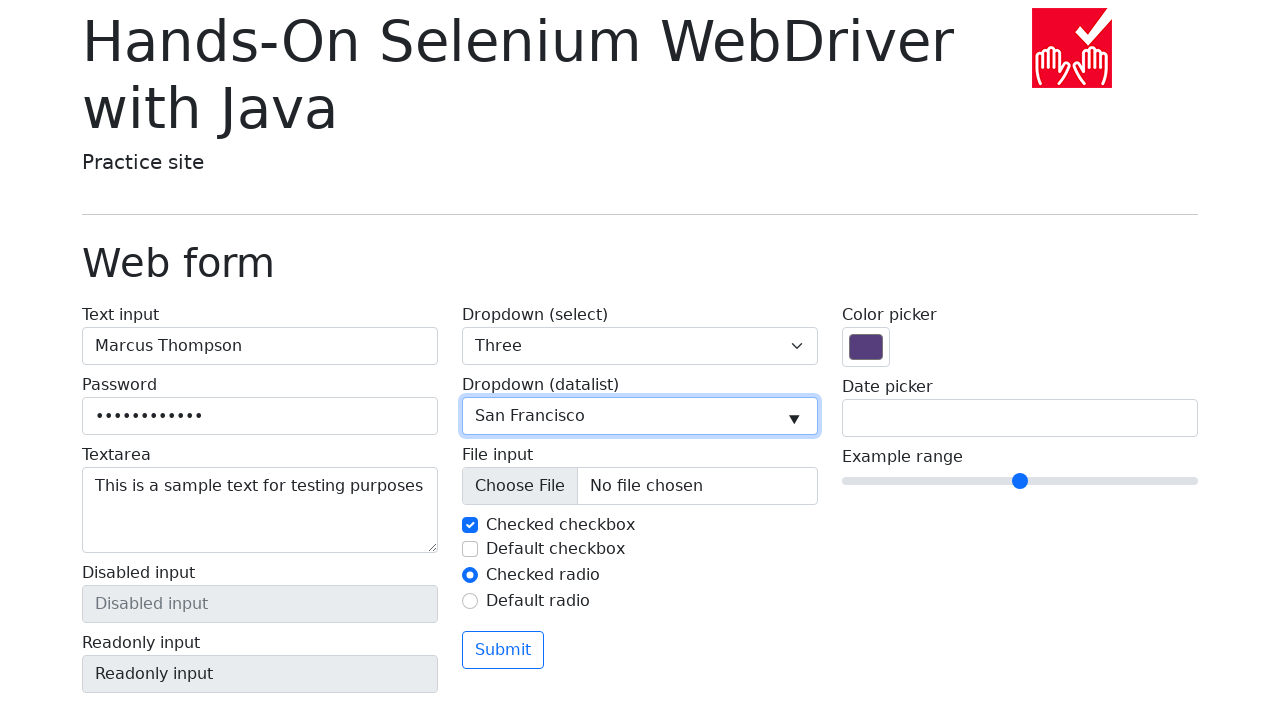

Cleared datalist input field on input[name='my-datalist']
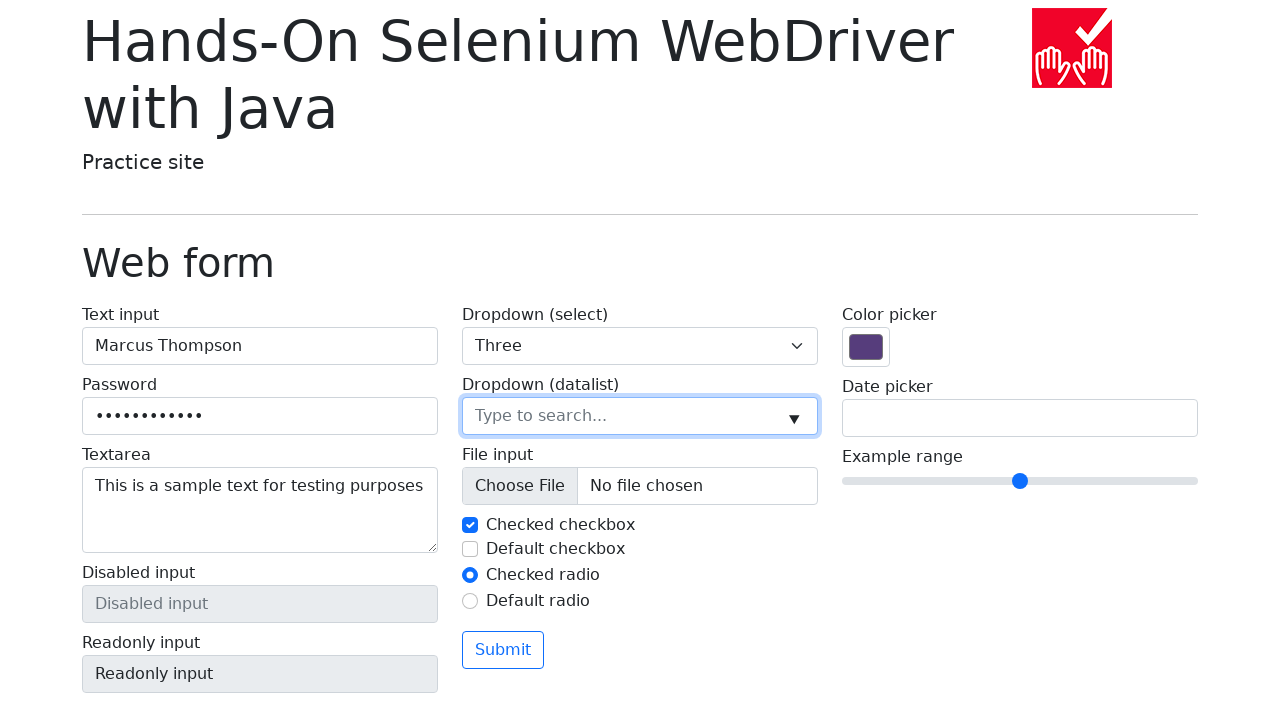

Filled datalist input with 'New York' on input[name='my-datalist']
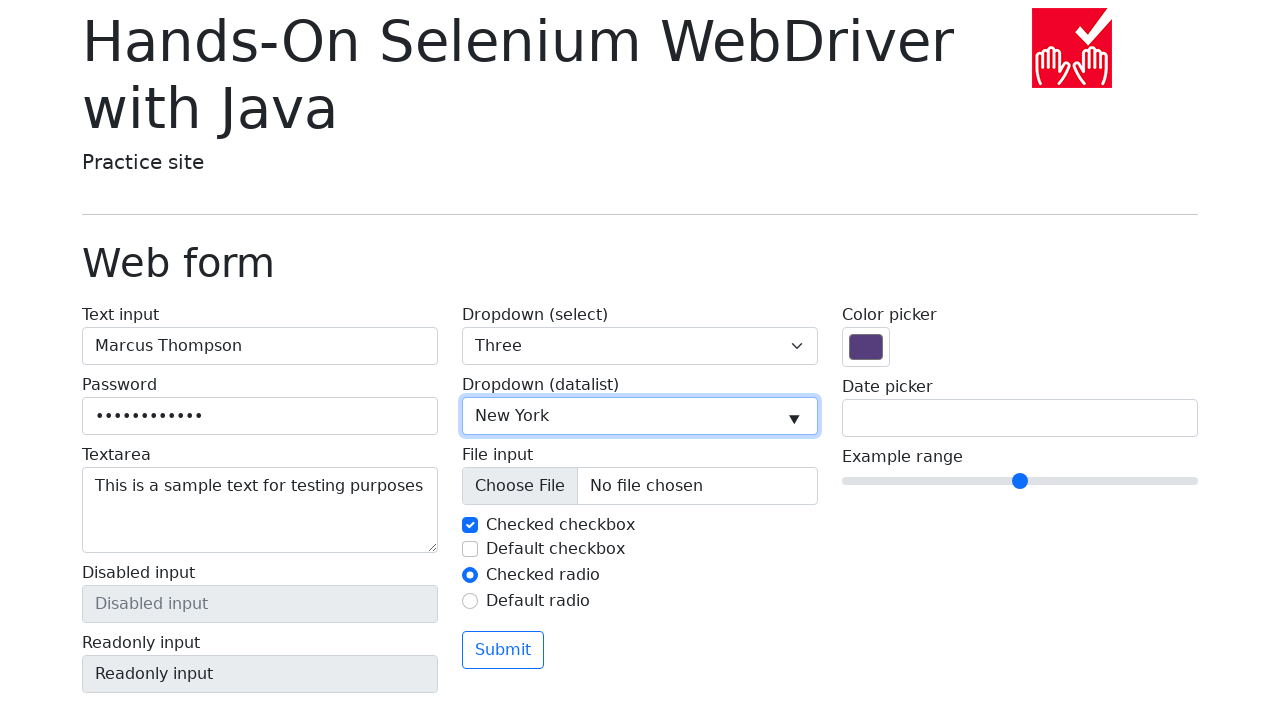

Scrolled checkbox into view
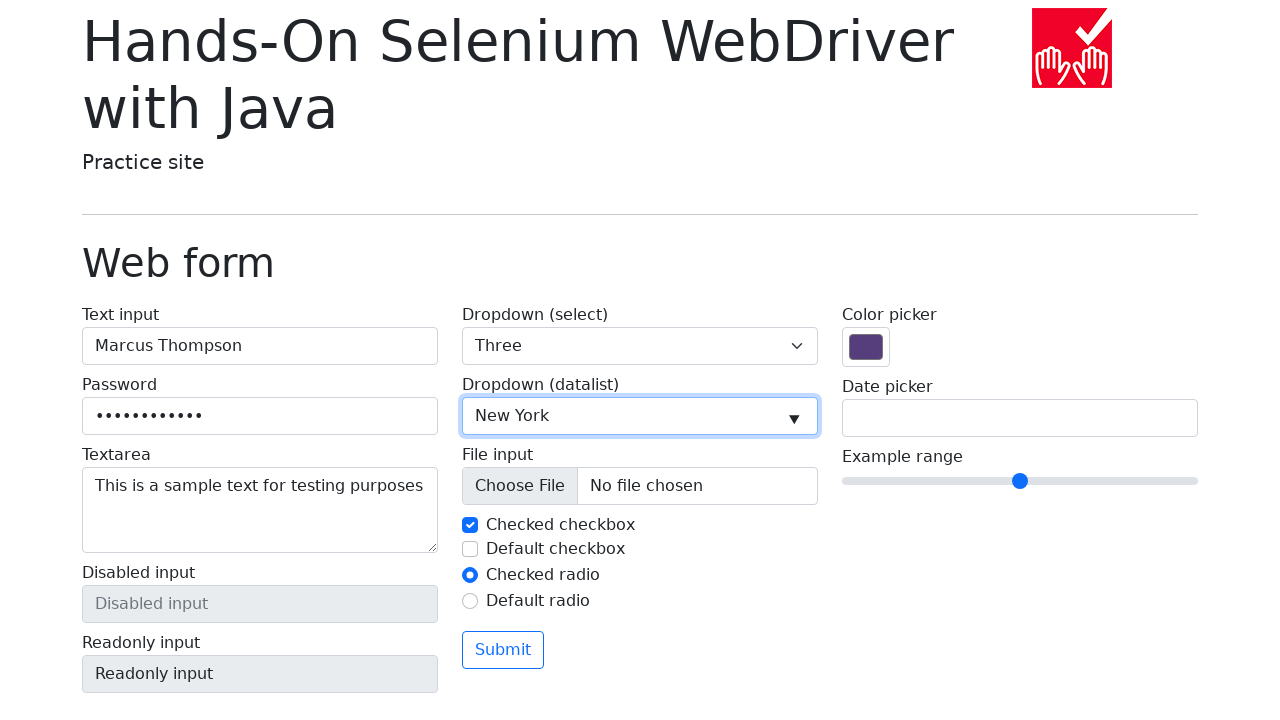

Unchecked checkbox my-check-1 at (470, 525) on input#my-check-1
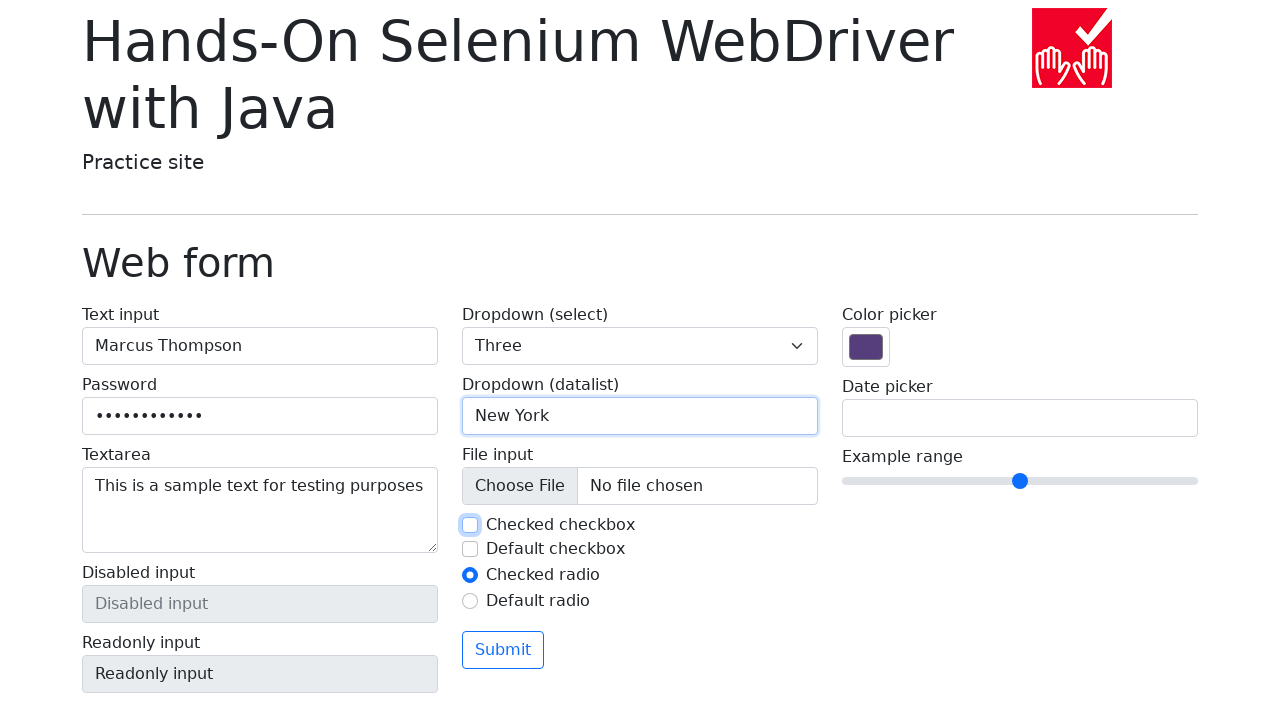

Checked checkbox my-check-1 again at (470, 525) on input#my-check-1
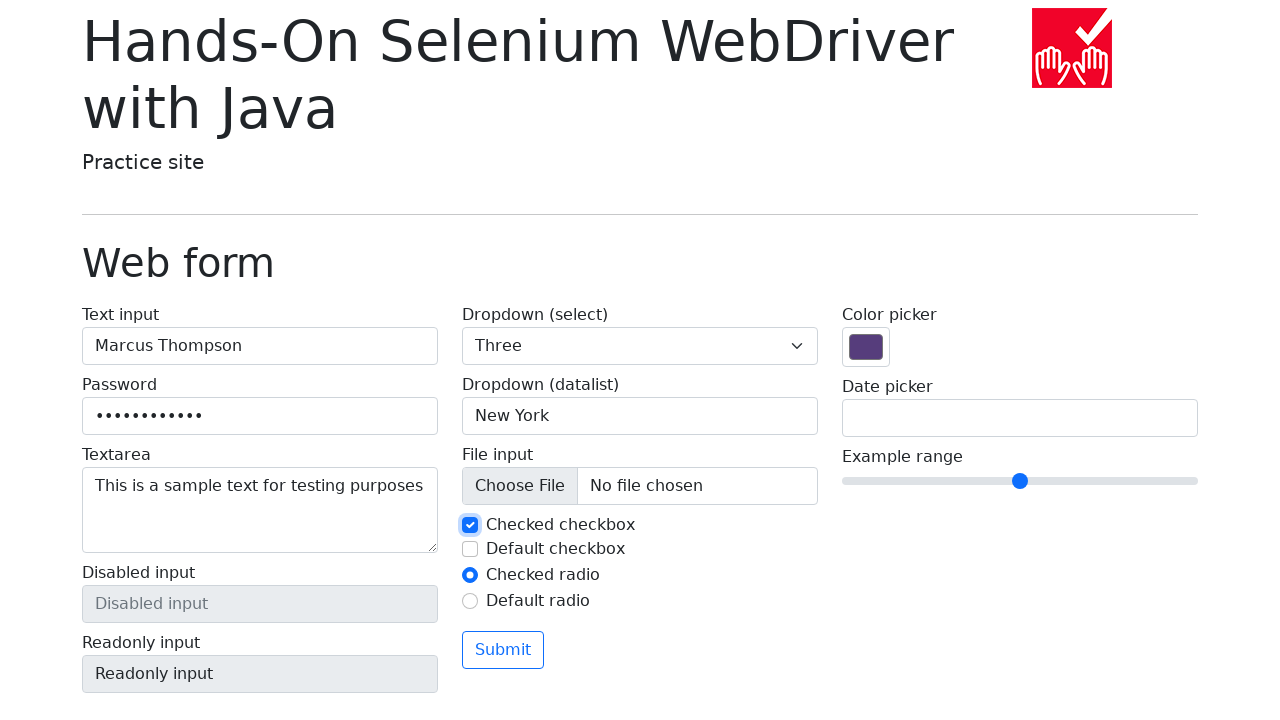

Checked checkbox my-check-2 at (470, 549) on input#my-check-2
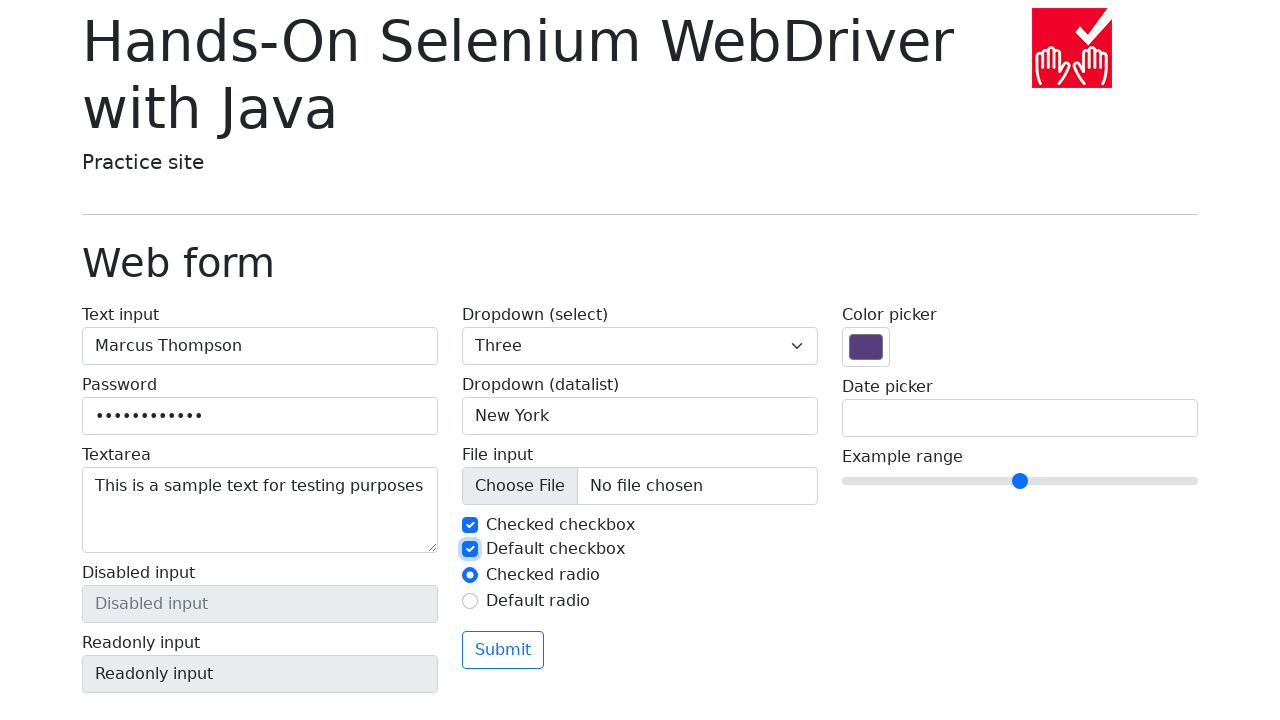

Unchecked checkbox my-check-2 at (470, 549) on input#my-check-2
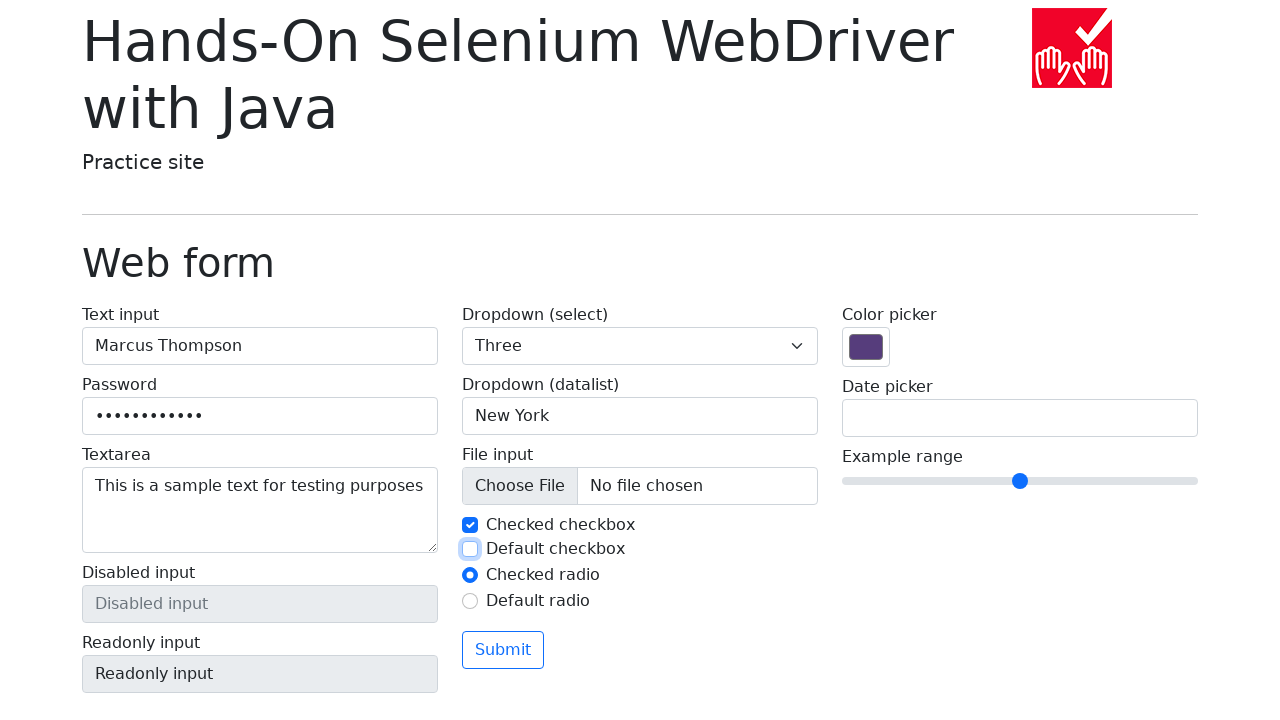

Selected radio button my-radio-2 at (470, 601) on input#my-radio-2
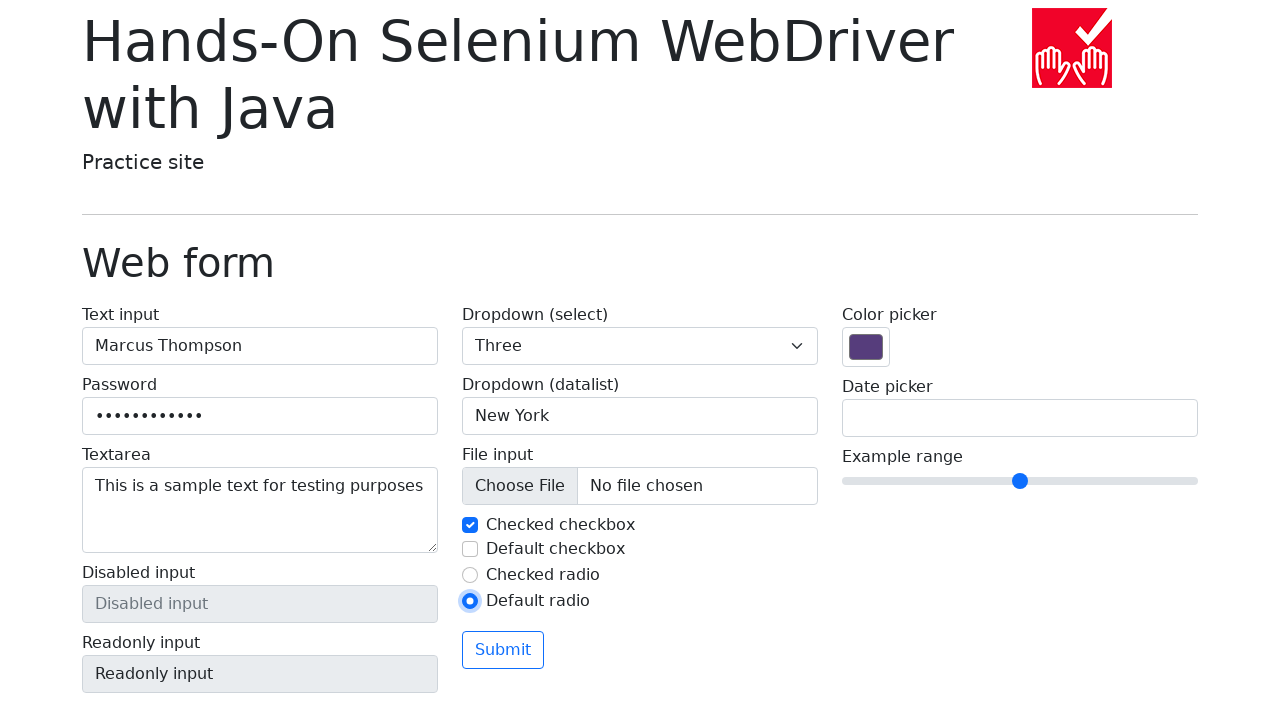

Set color picker value to '#ff5733'
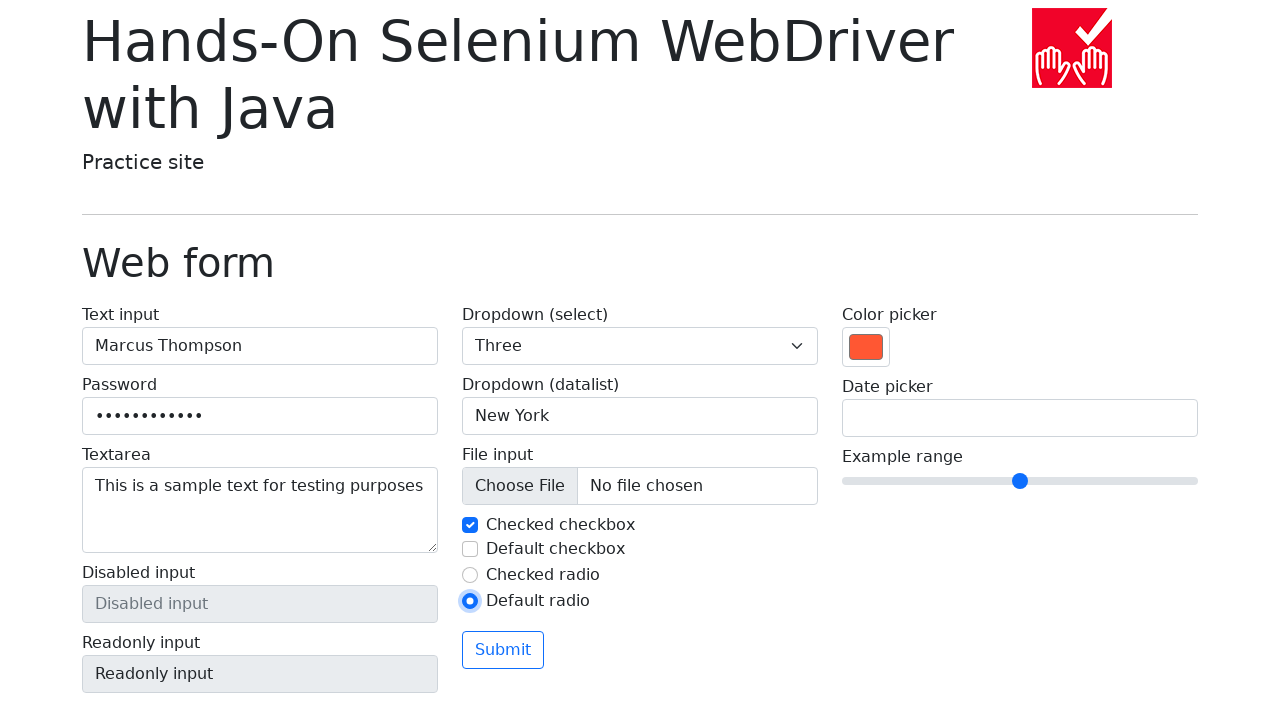

Scrolled date field into view
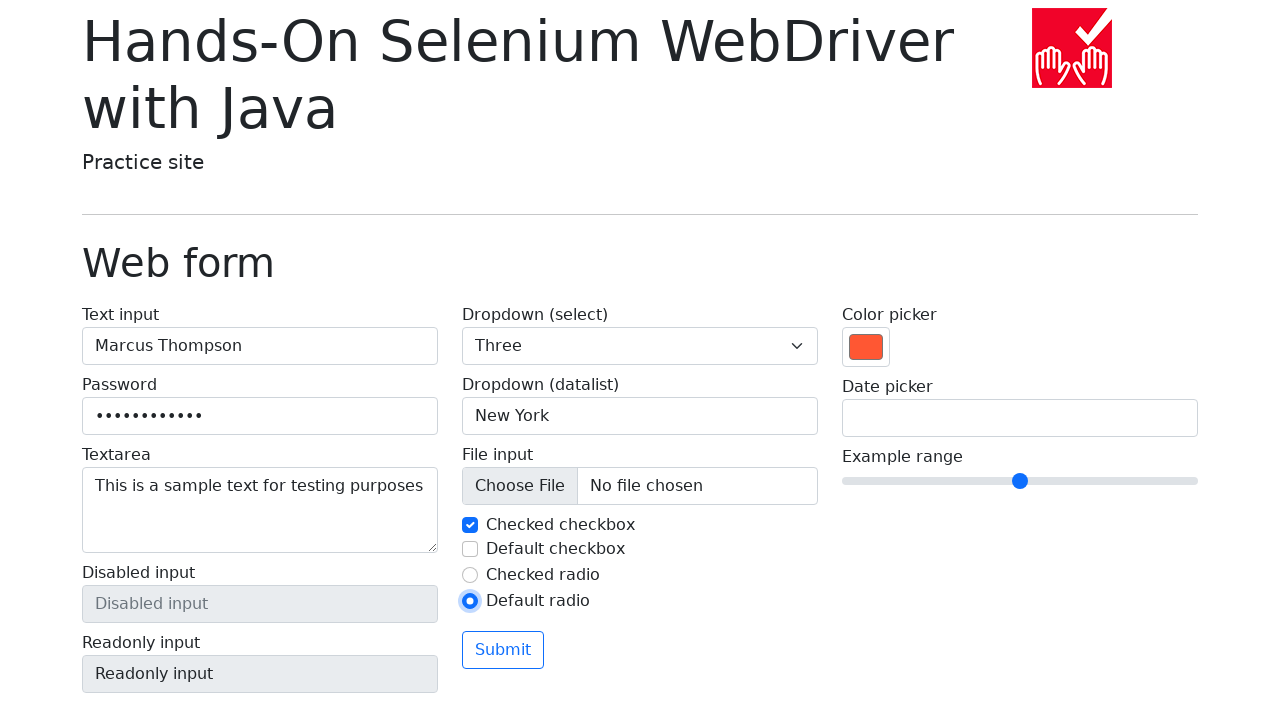

Clicked on date field to open date picker at (1020, 418) on input[name='my-date']
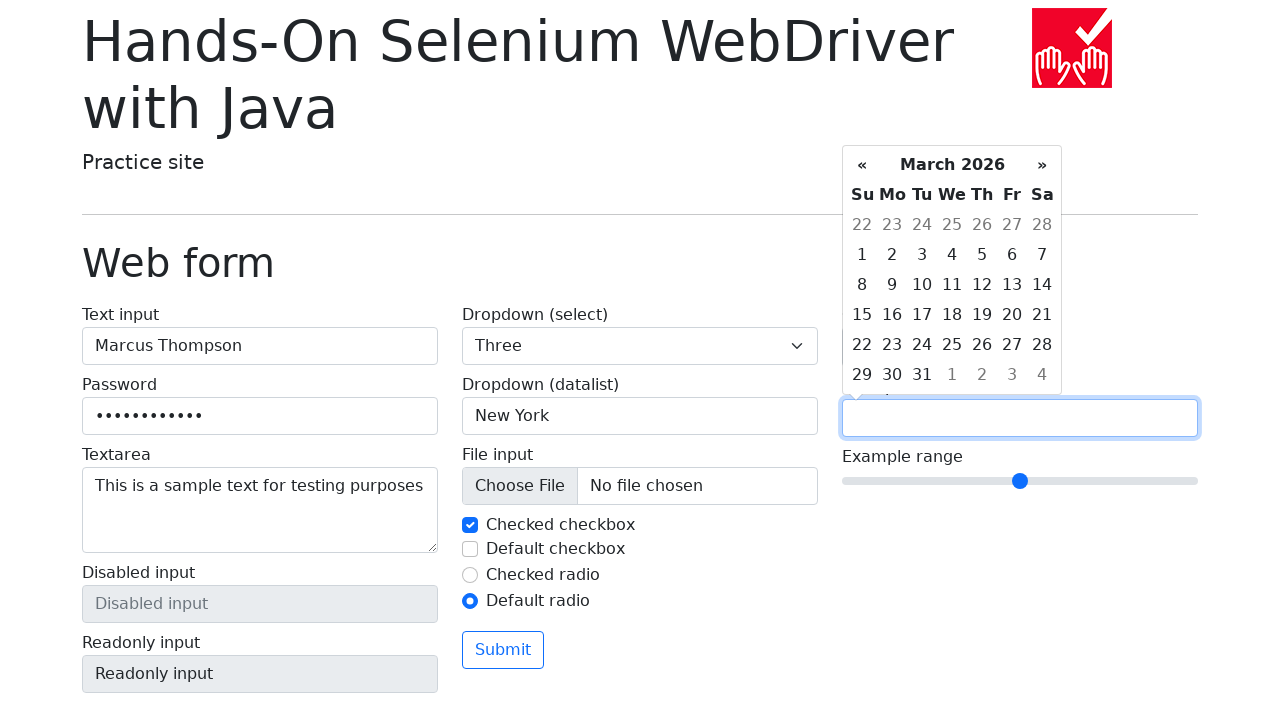

Clicked previous month button (iteration 1/5) at (862, 165) on div.datepicker-days th.prev
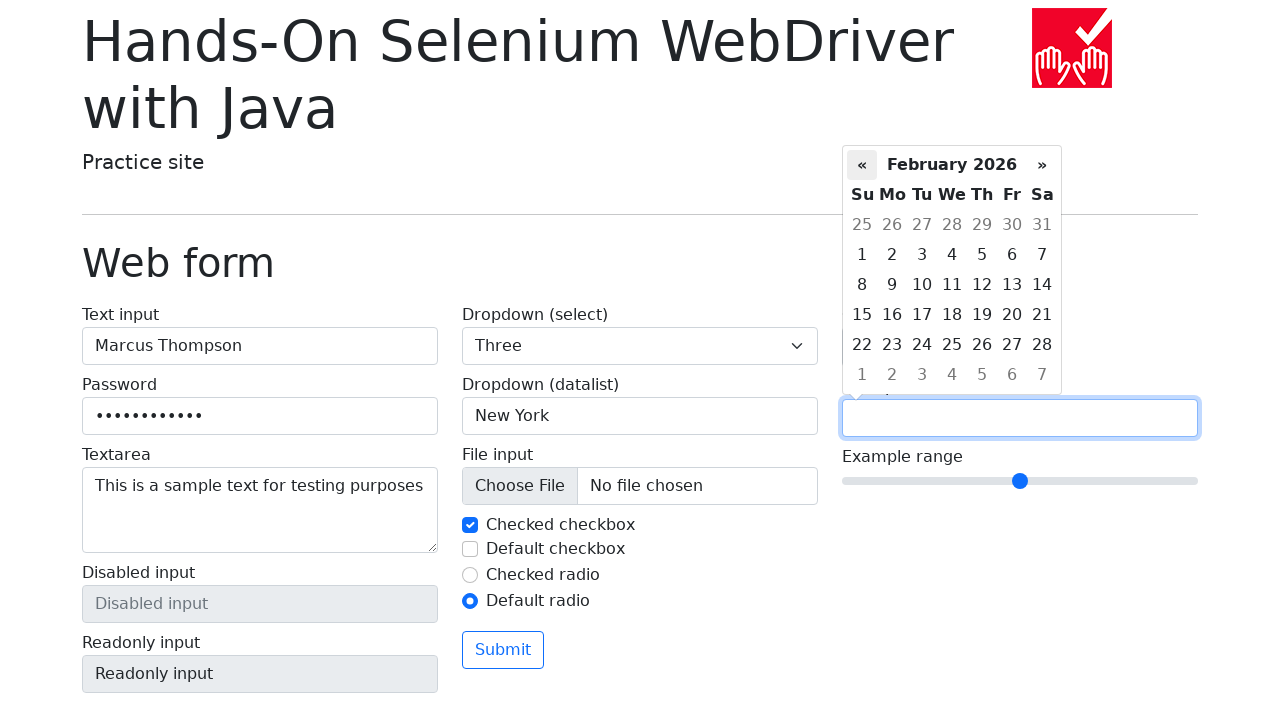

Clicked previous month button (iteration 2/5) at (862, 165) on div.datepicker-days th.prev
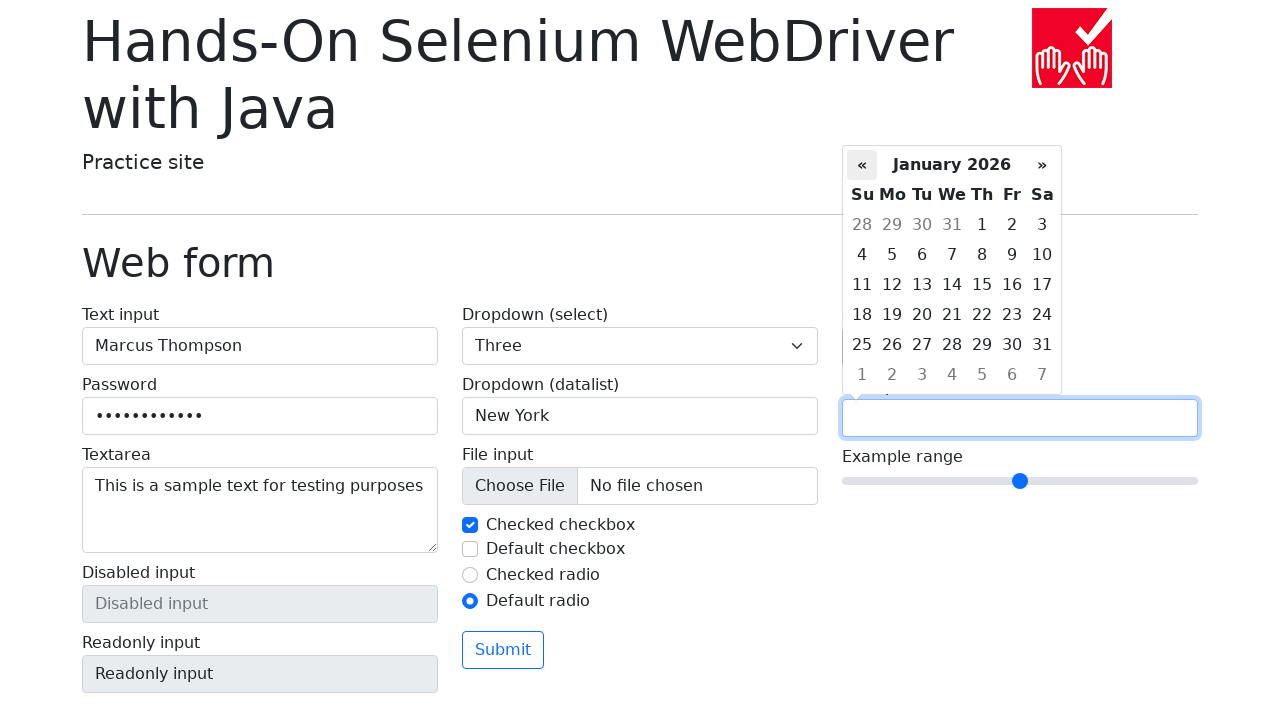

Clicked previous month button (iteration 3/5) at (862, 165) on div.datepicker-days th.prev
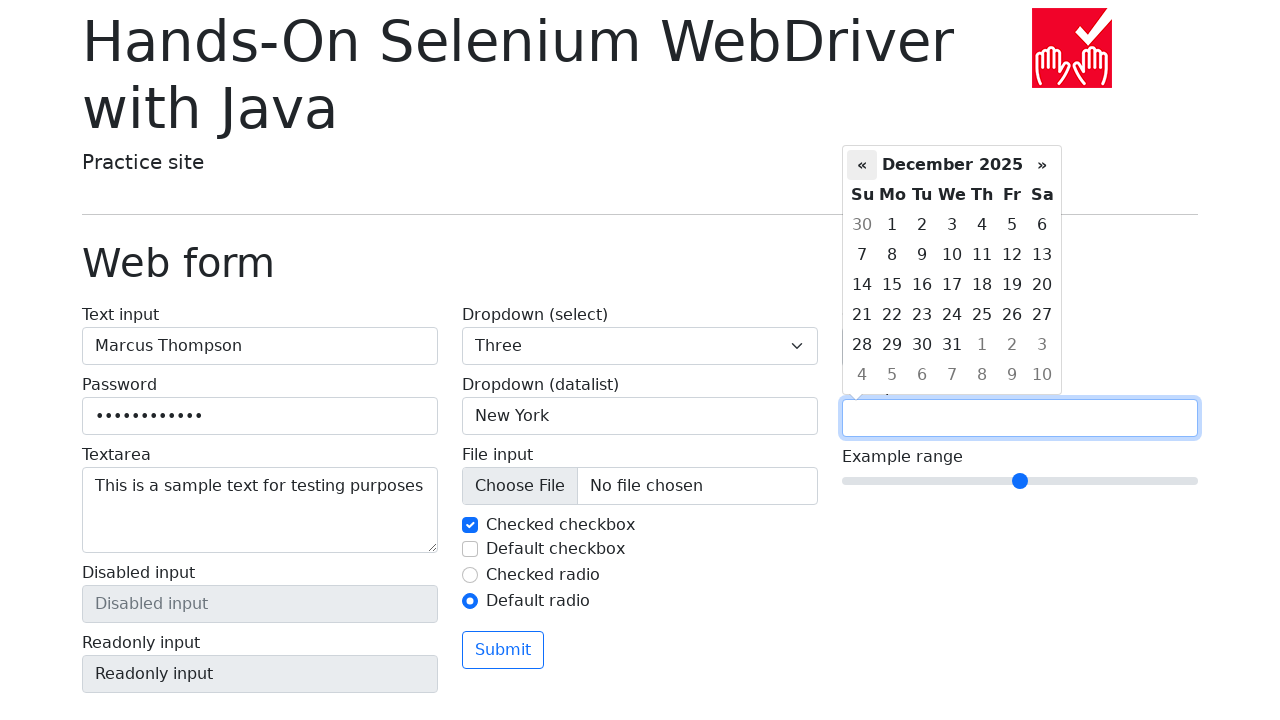

Clicked previous month button (iteration 4/5) at (862, 165) on div.datepicker-days th.prev
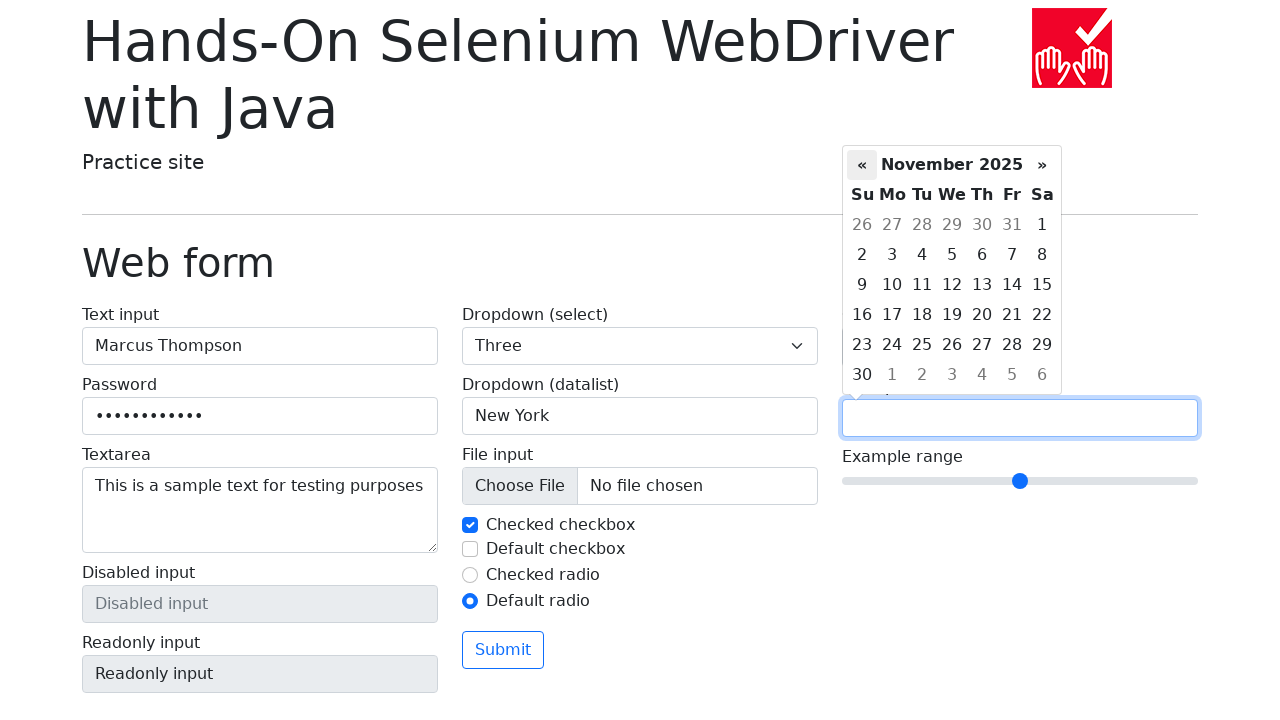

Clicked previous month button (iteration 5/5) at (862, 165) on div.datepicker-days th.prev
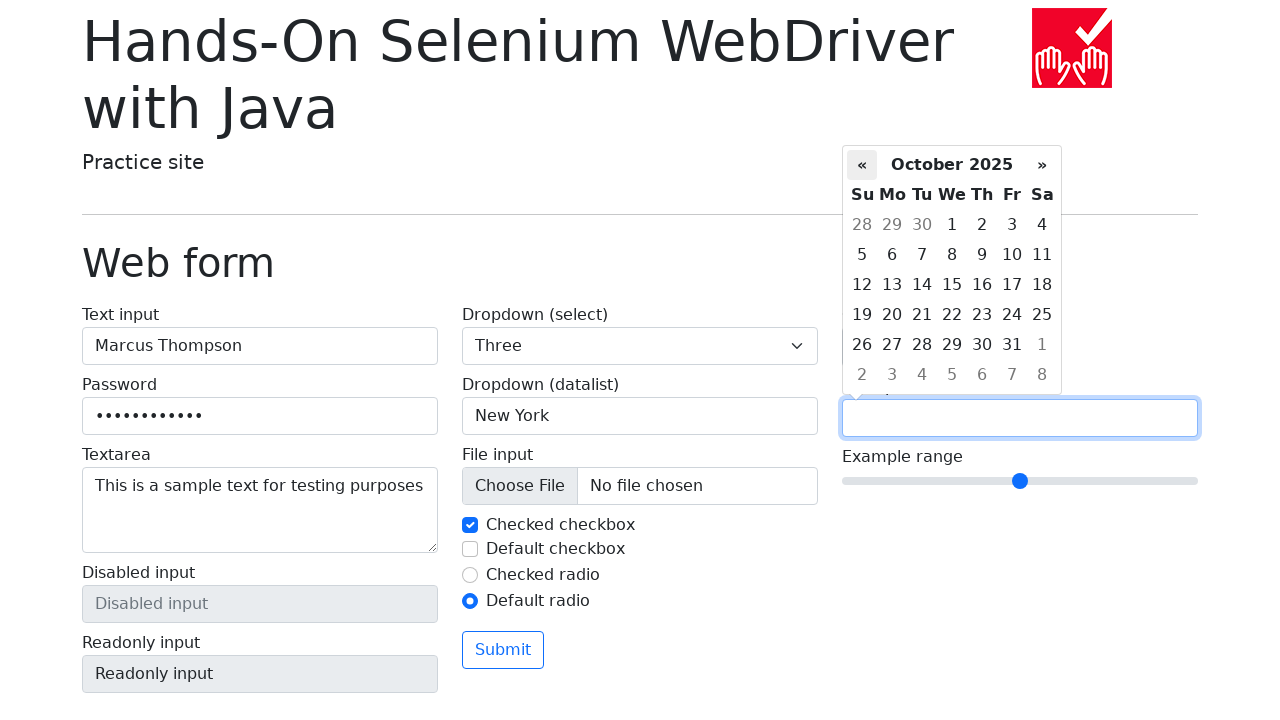

Clicked next month button (iteration 1/5) at (1042, 165) on div.datepicker-days th.next
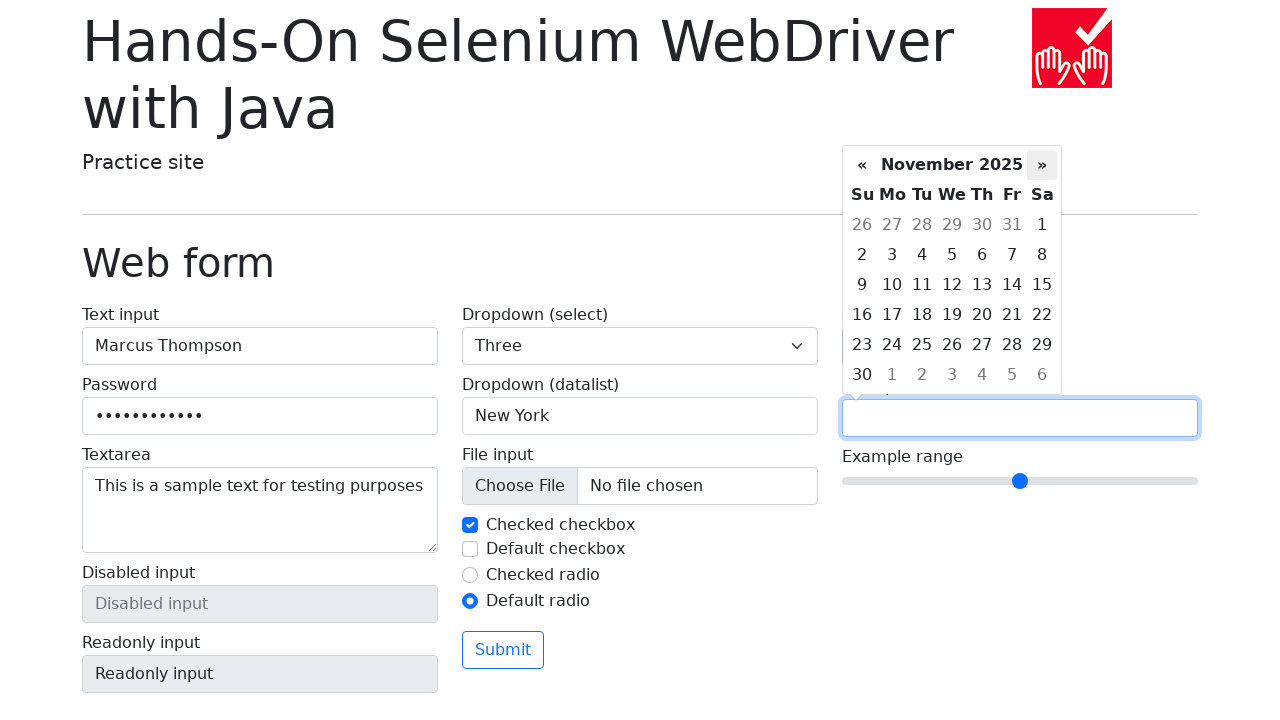

Clicked next month button (iteration 2/5) at (1042, 165) on div.datepicker-days th.next
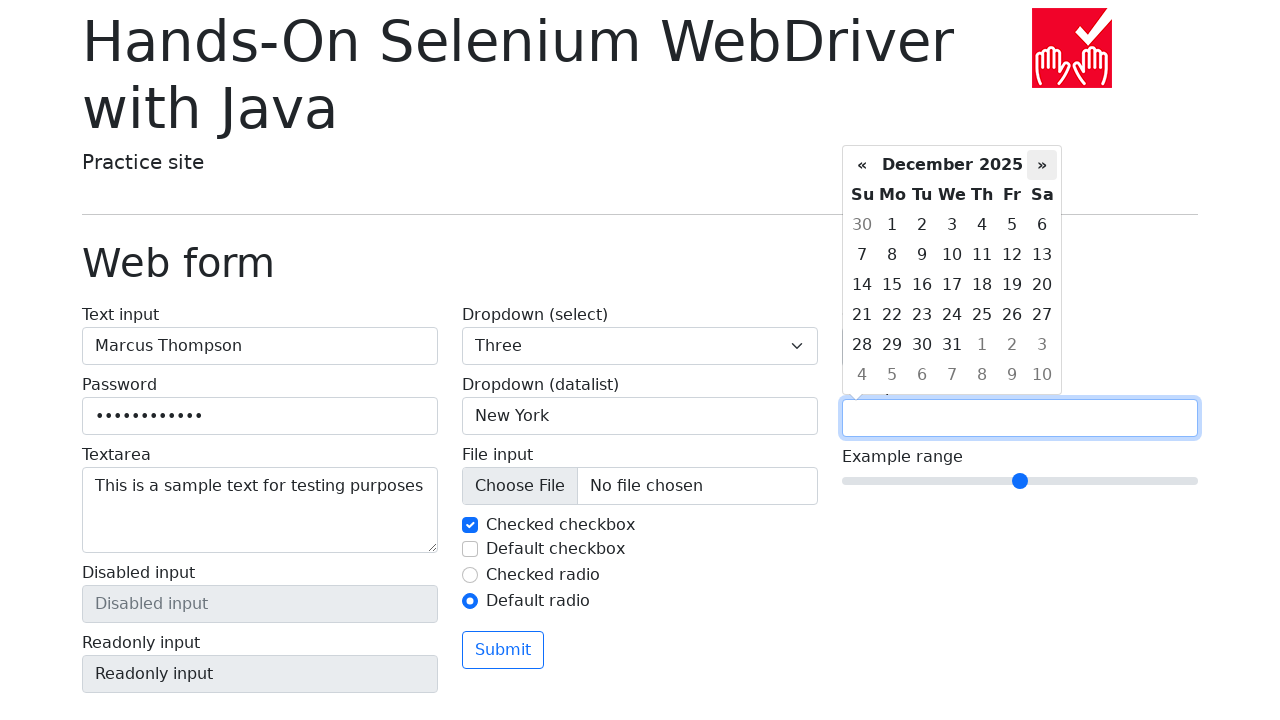

Clicked next month button (iteration 3/5) at (1042, 165) on div.datepicker-days th.next
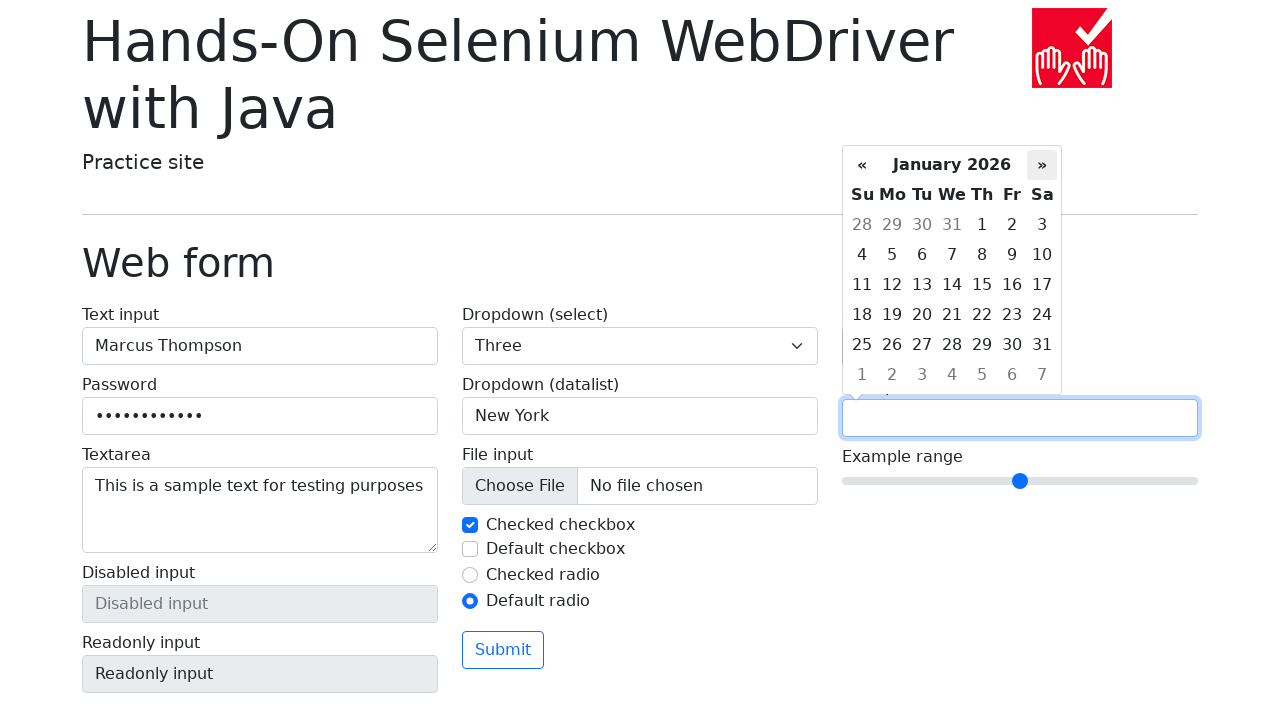

Clicked next month button (iteration 4/5) at (1042, 165) on div.datepicker-days th.next
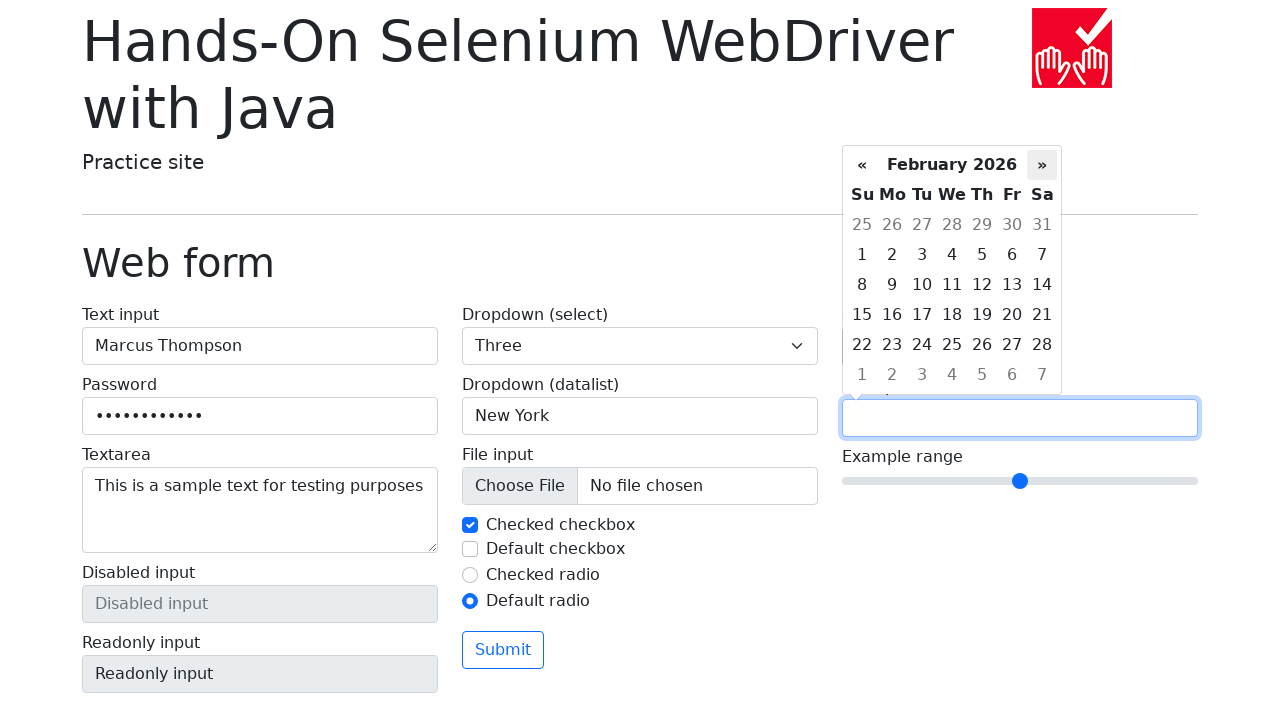

Clicked next month button (iteration 5/5) at (1042, 165) on div.datepicker-days th.next
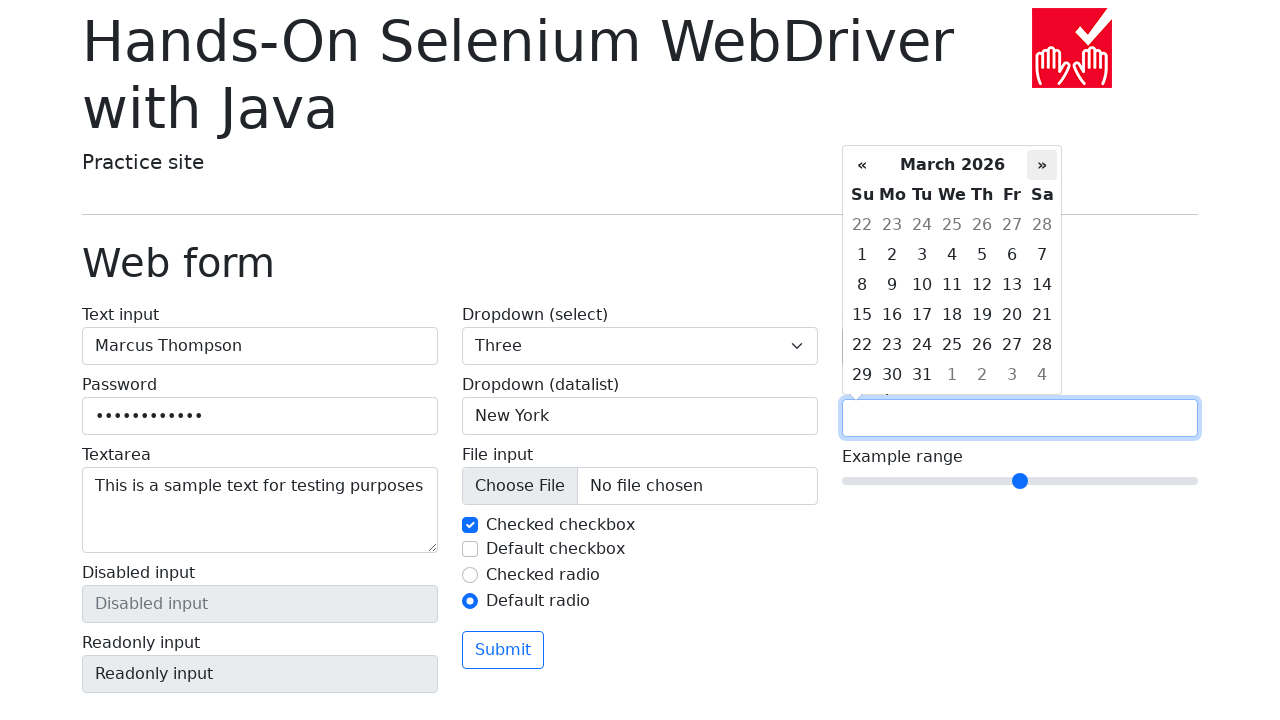

Selected day 2 from date picker at (862, 225) on div.datepicker-days td.day:has-text('2')
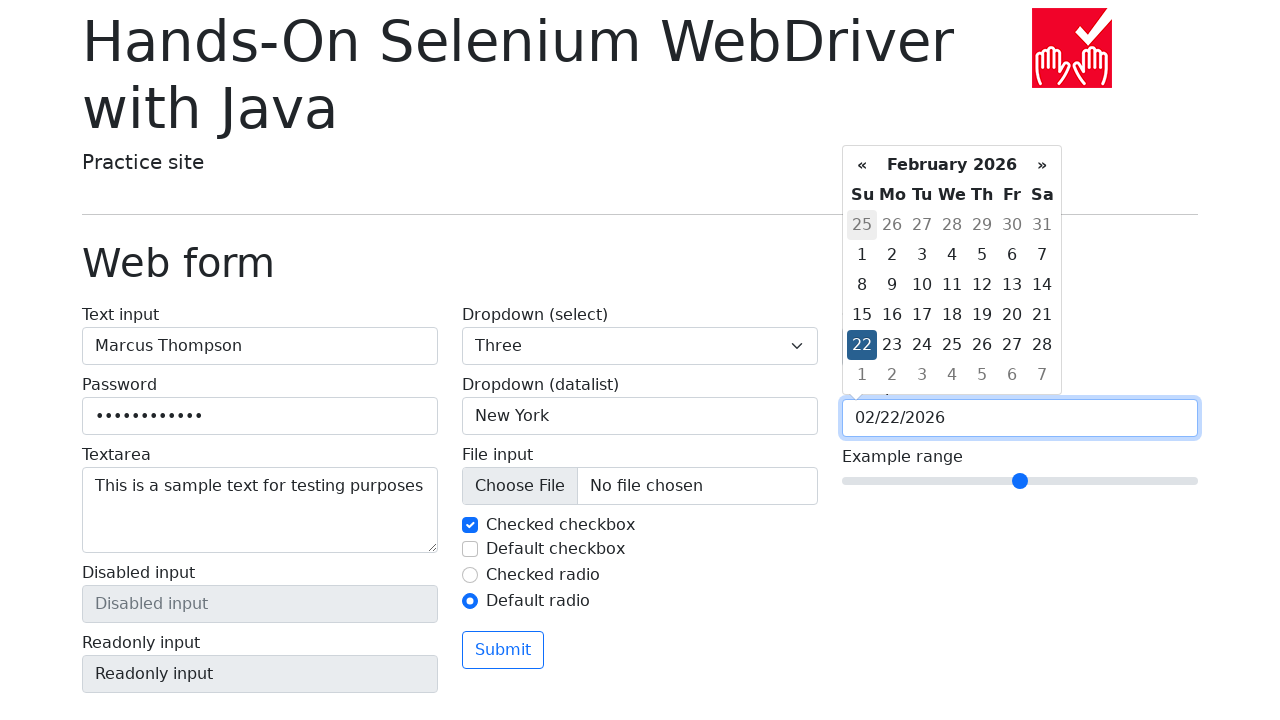

Set range slider value to '5'
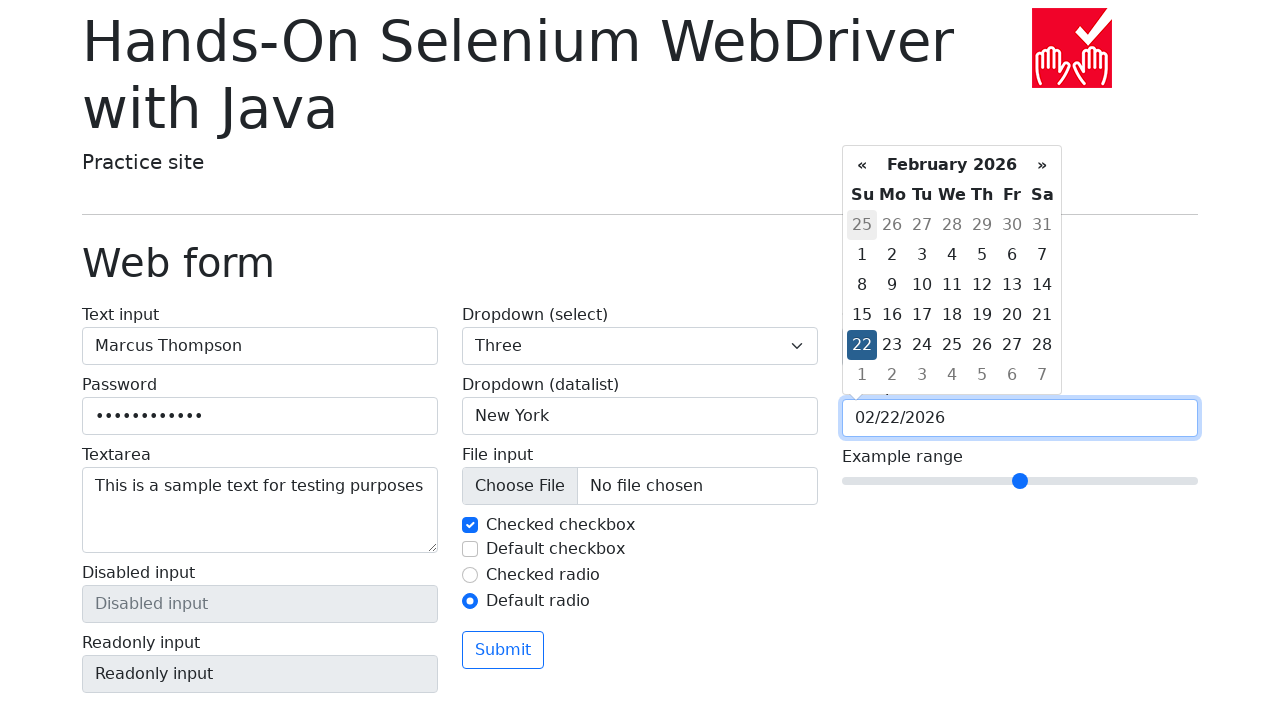

Clicked submit button to submit form at (503, 650) on button[type='submit']
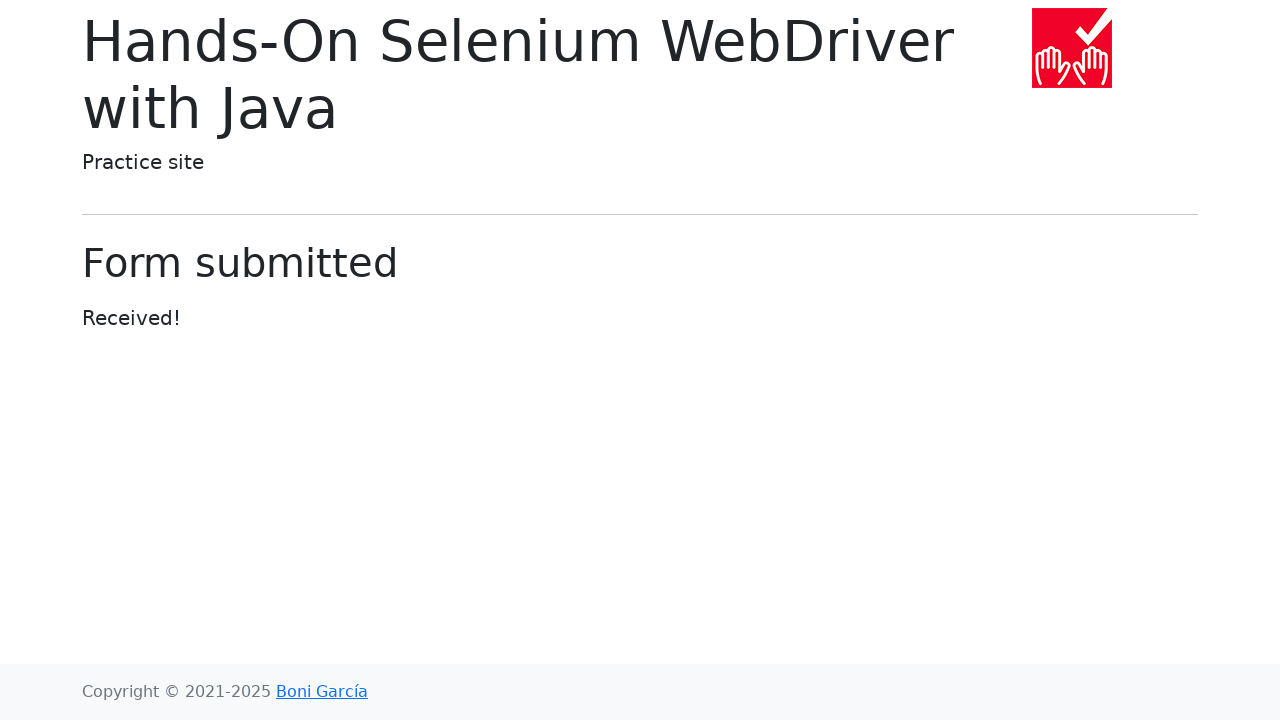

Verified form submission with 'Received!' message
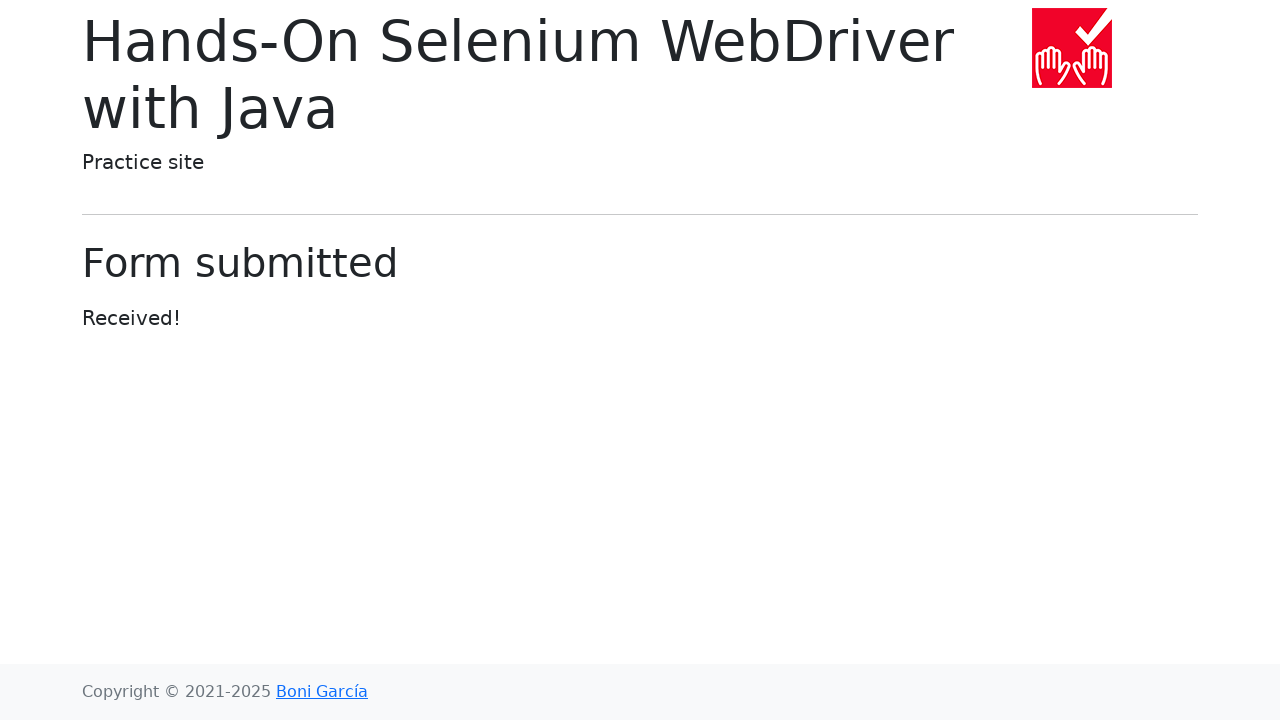

Navigated back to previous page
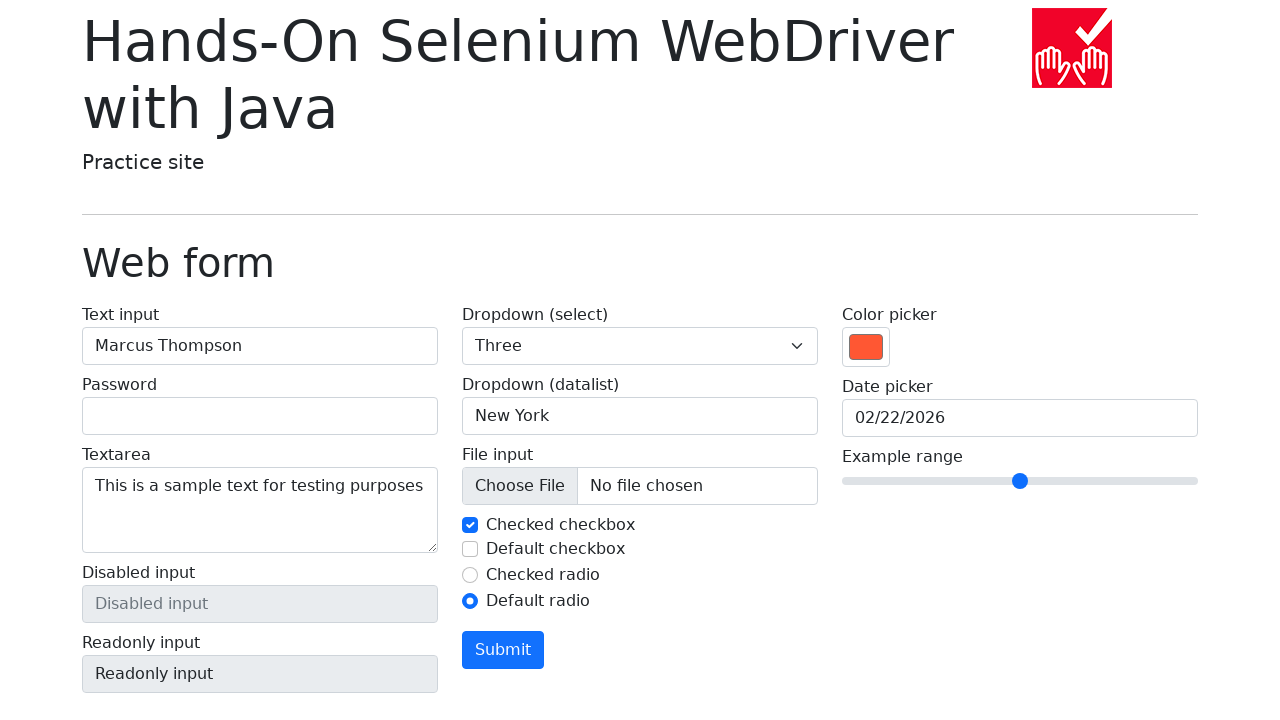

Verified return to web form page
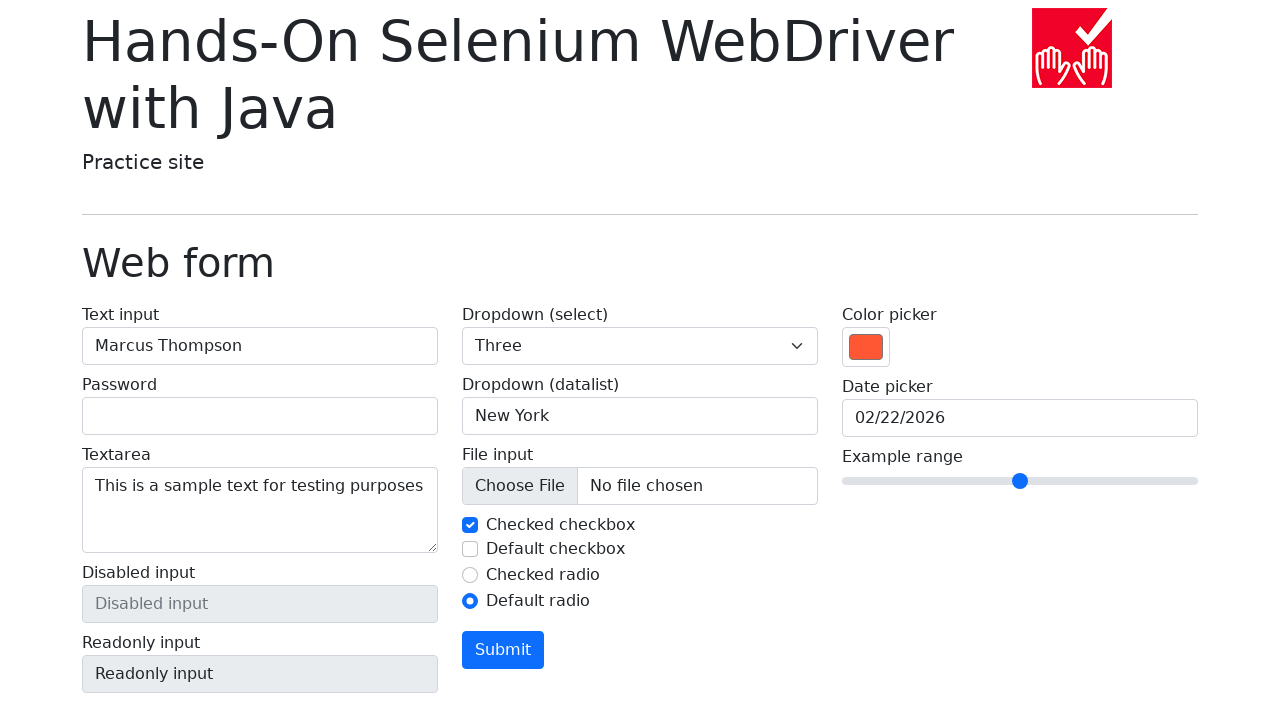

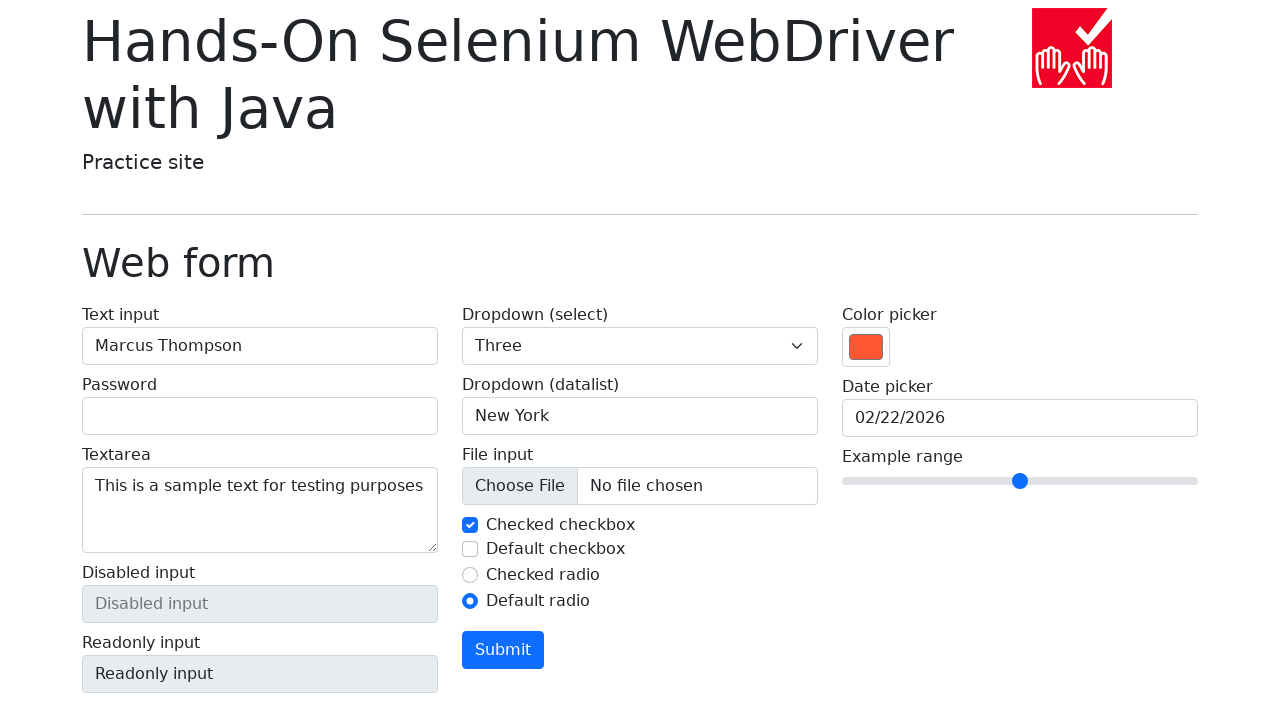